Tests navigation to appointment booking page by clicking the make appointment button on the Katalon demo healthcare site

Starting URL: https://katalon-demo-cura.herokuapp.com/

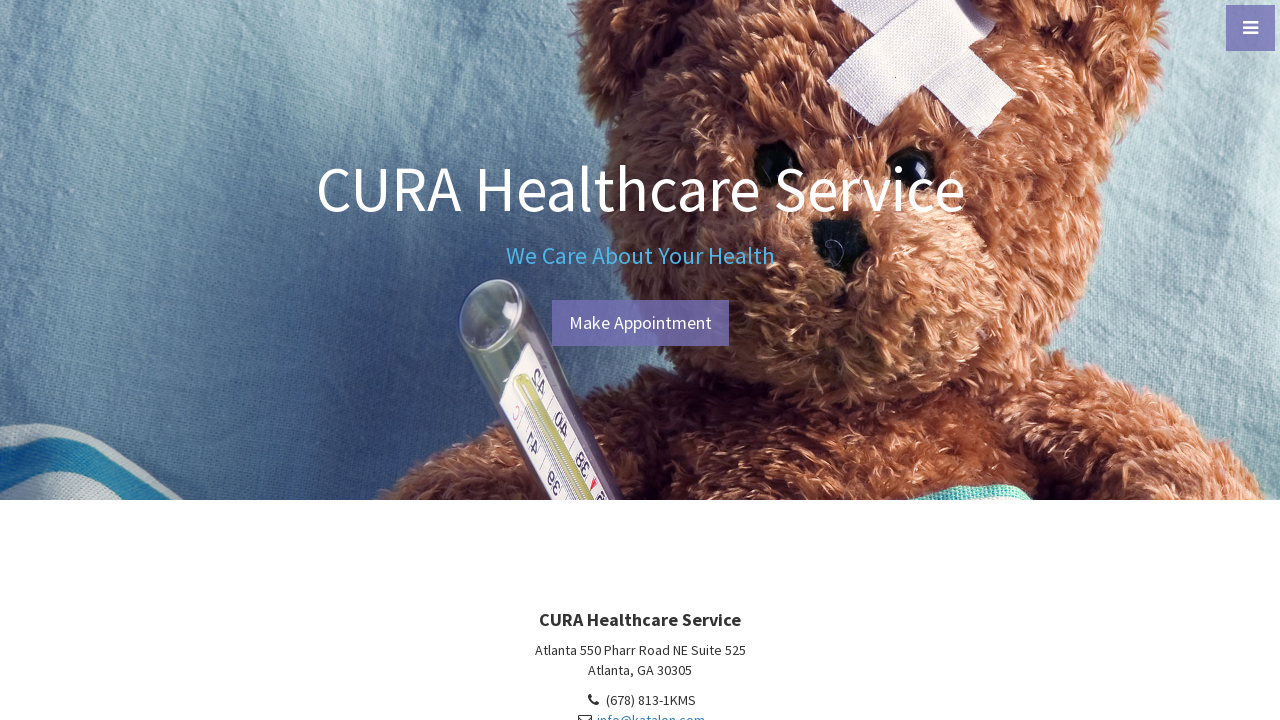

Clicked the make appointment button at (640, 323) on #btn-make-appointment
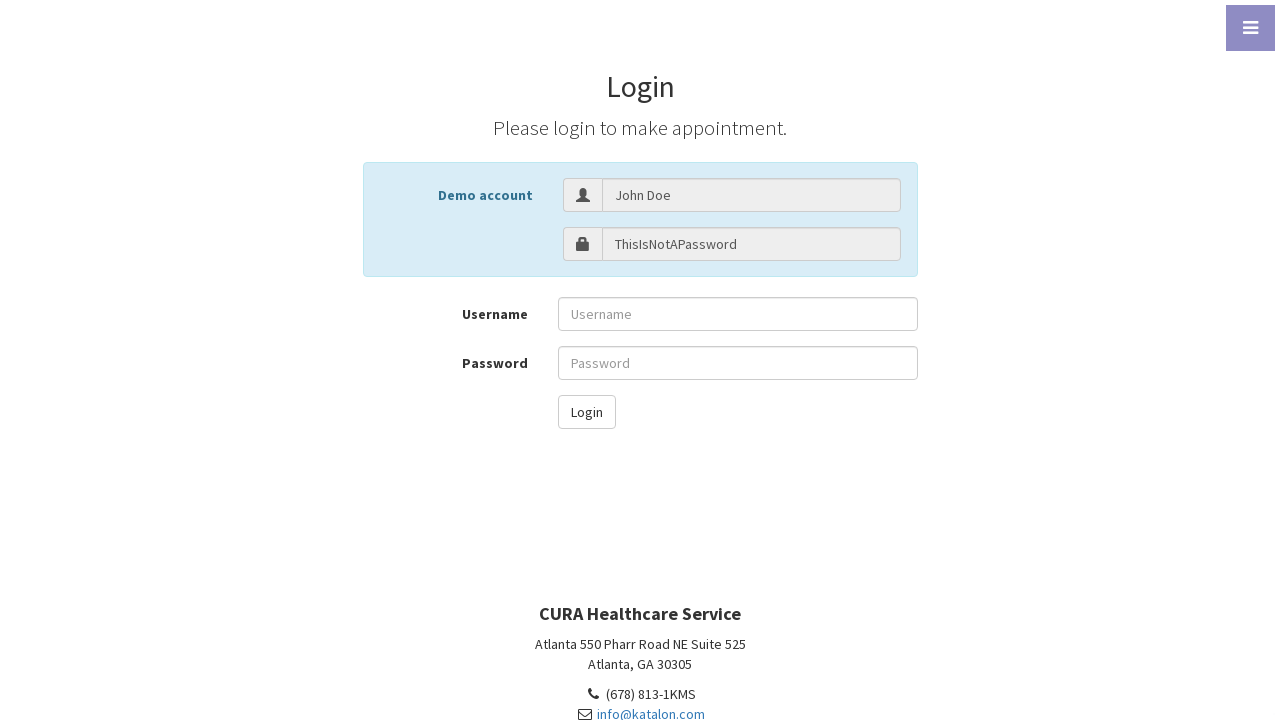

Navigated to profile/login page
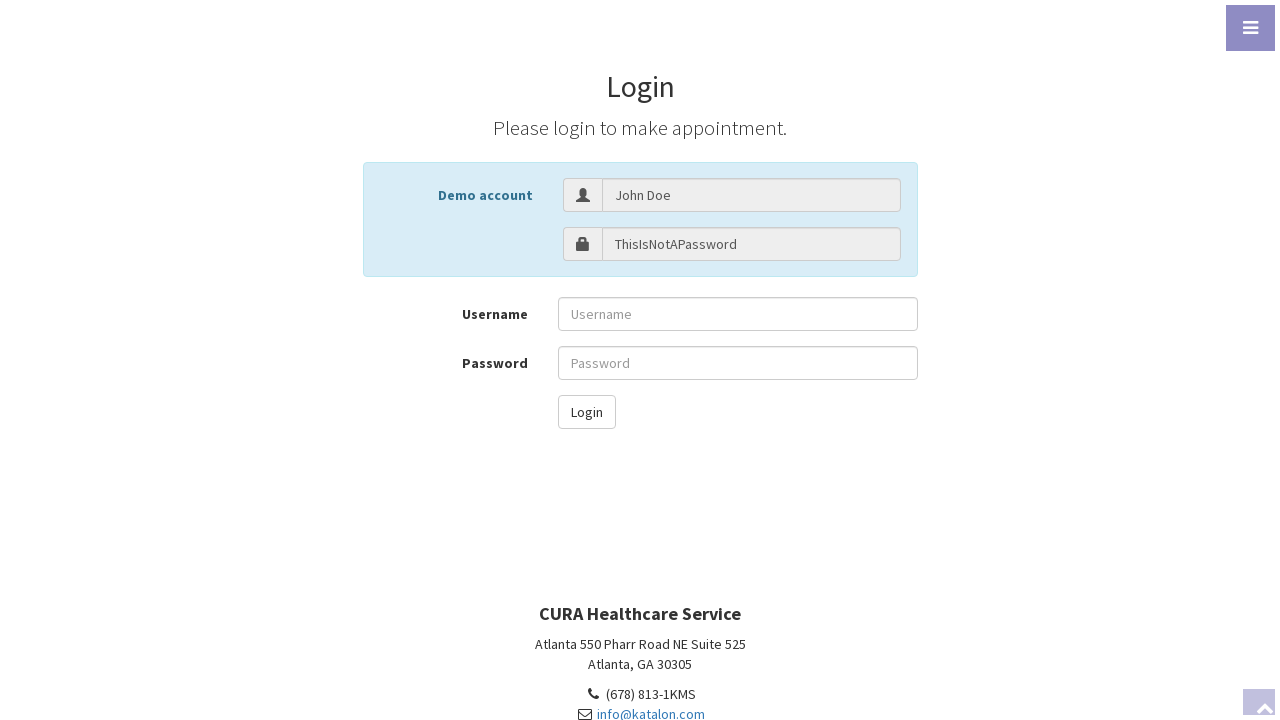

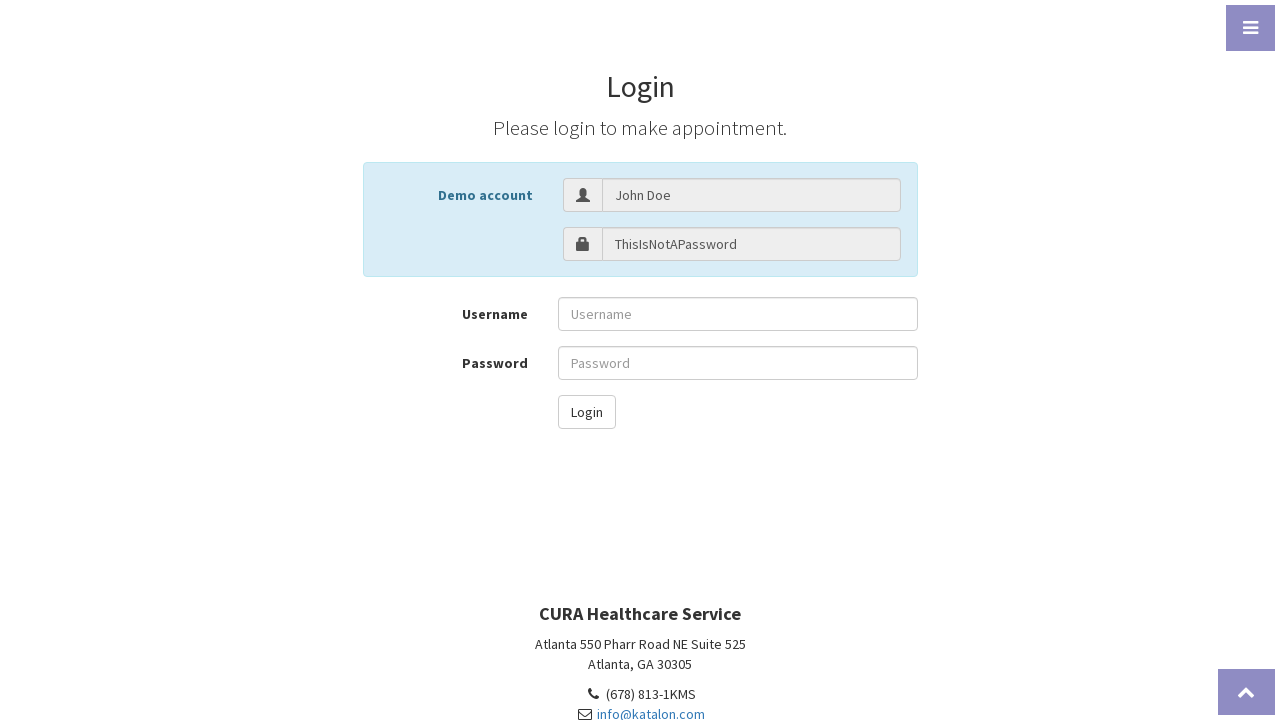